Tests JavaScript alert handling by clicking a button to trigger an alert, accepting it, and verifying the success message is displayed

Starting URL: http://practice.cydeo.com/javascript_alerts

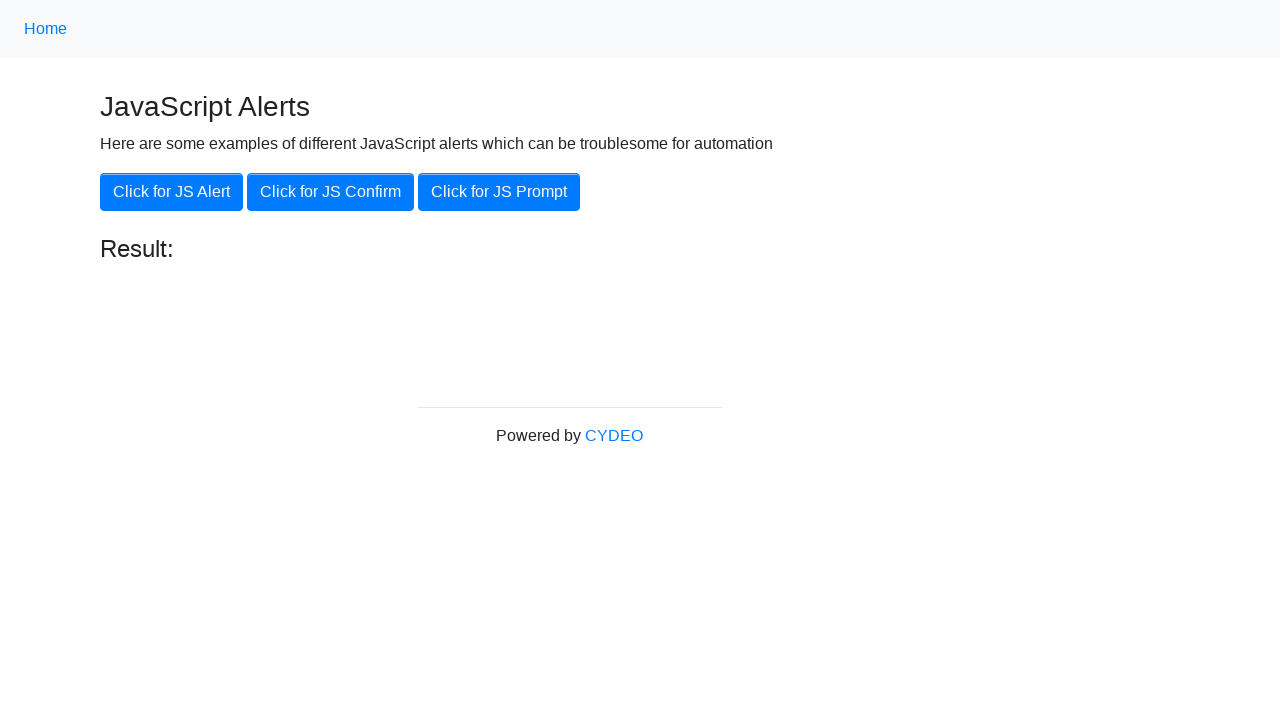

Clicked button to trigger JavaScript alert at (172, 192) on xpath=//button[@class='btn btn-primary'][1]
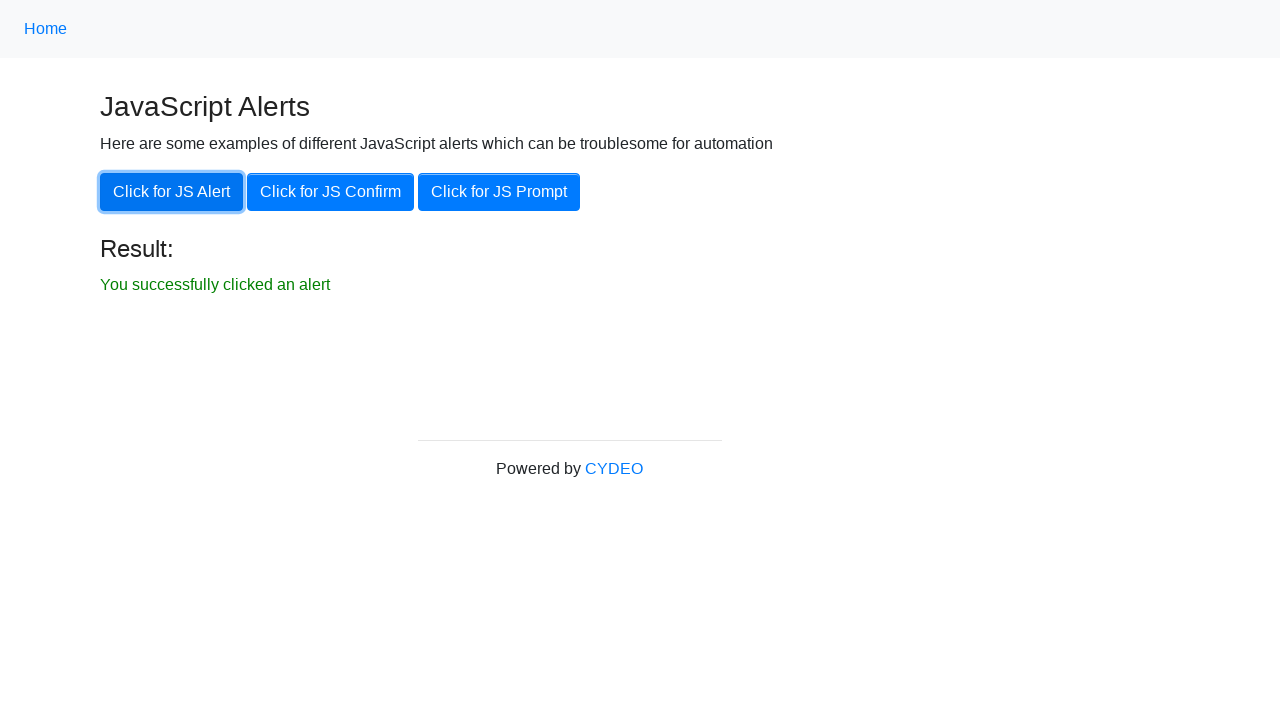

Set up dialog handler to accept alert
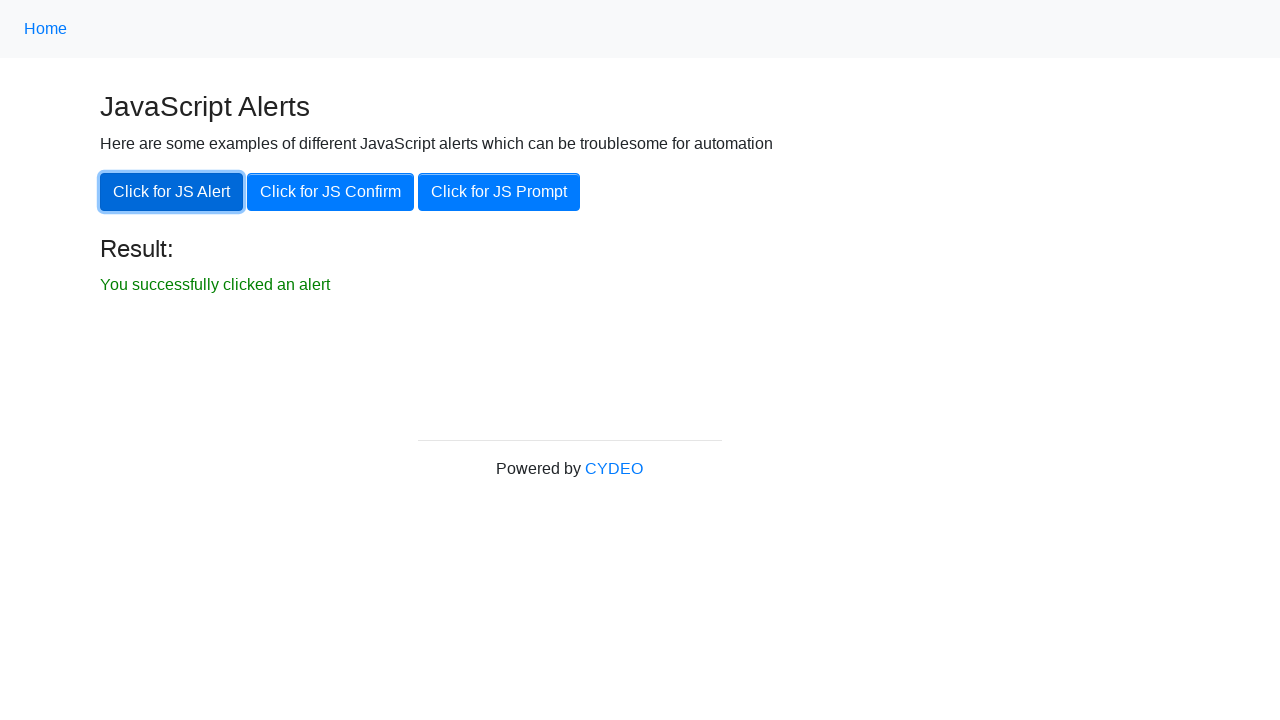

Clicked button to trigger alert and accepted it at (172, 192) on xpath=//button[@class='btn btn-primary'][1]
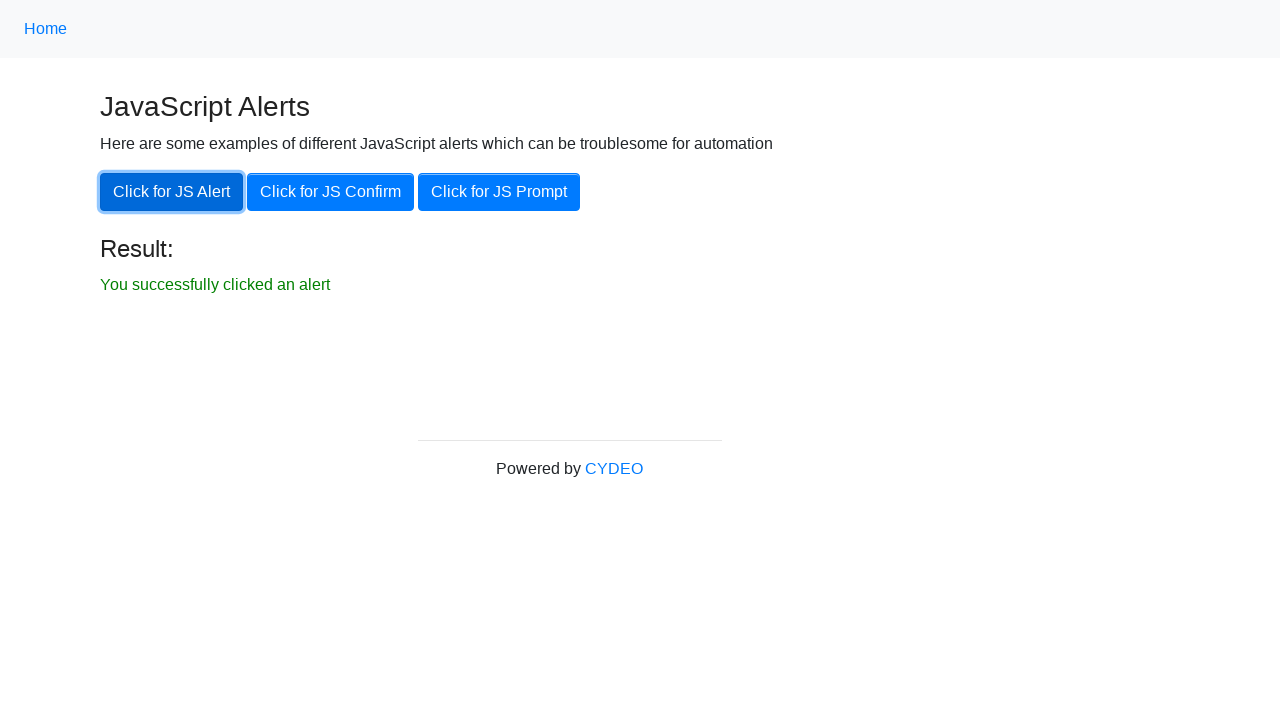

Success message element loaded
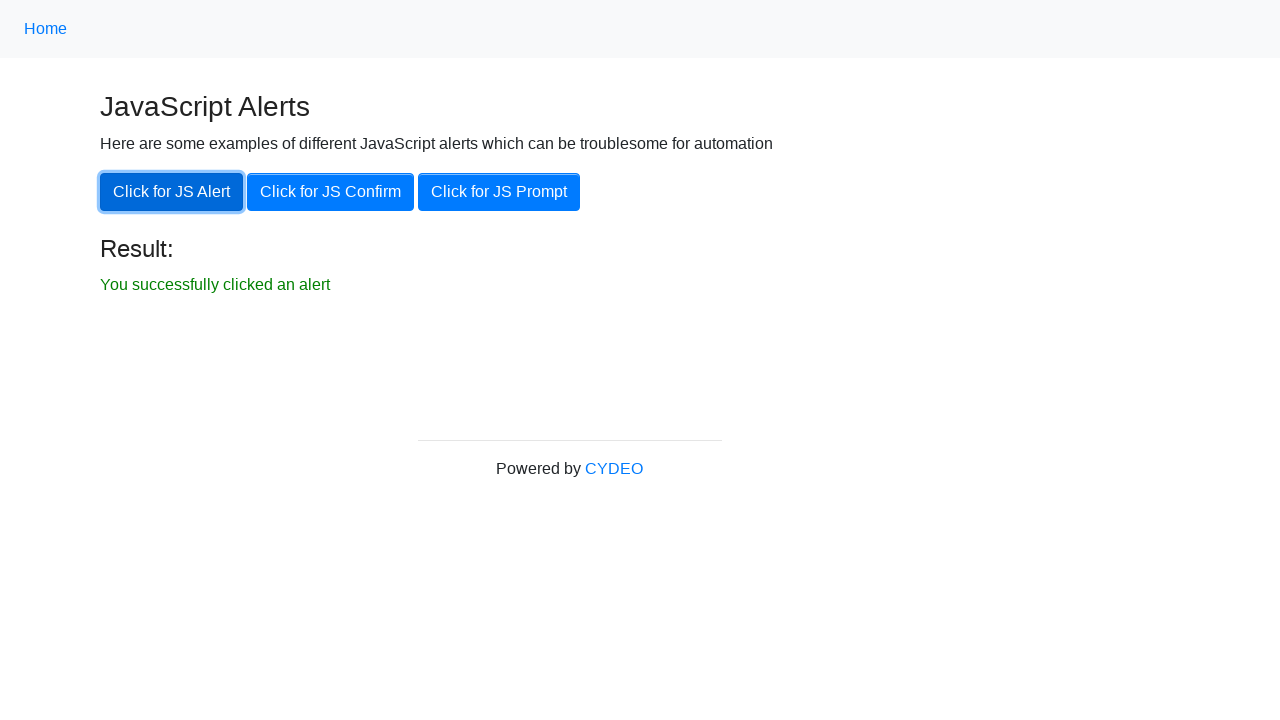

Retrieved result text: 'You successfully clicked an alert'
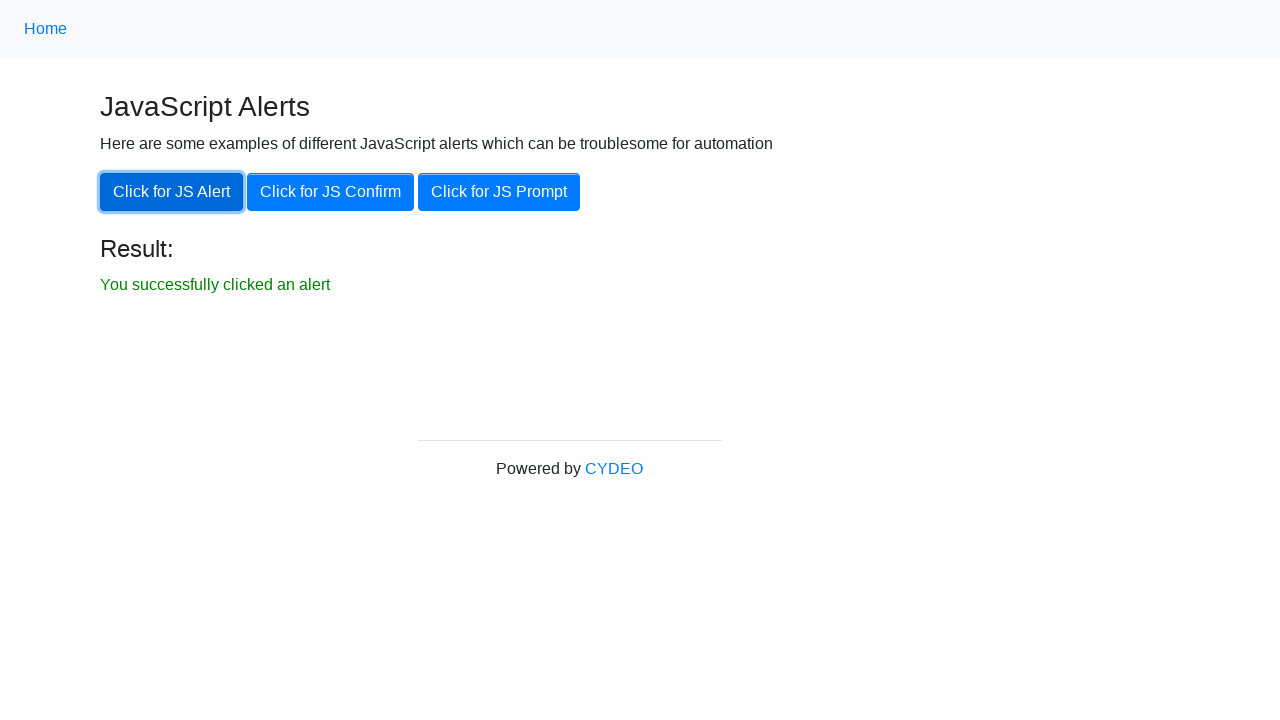

Verified success message matches expected text
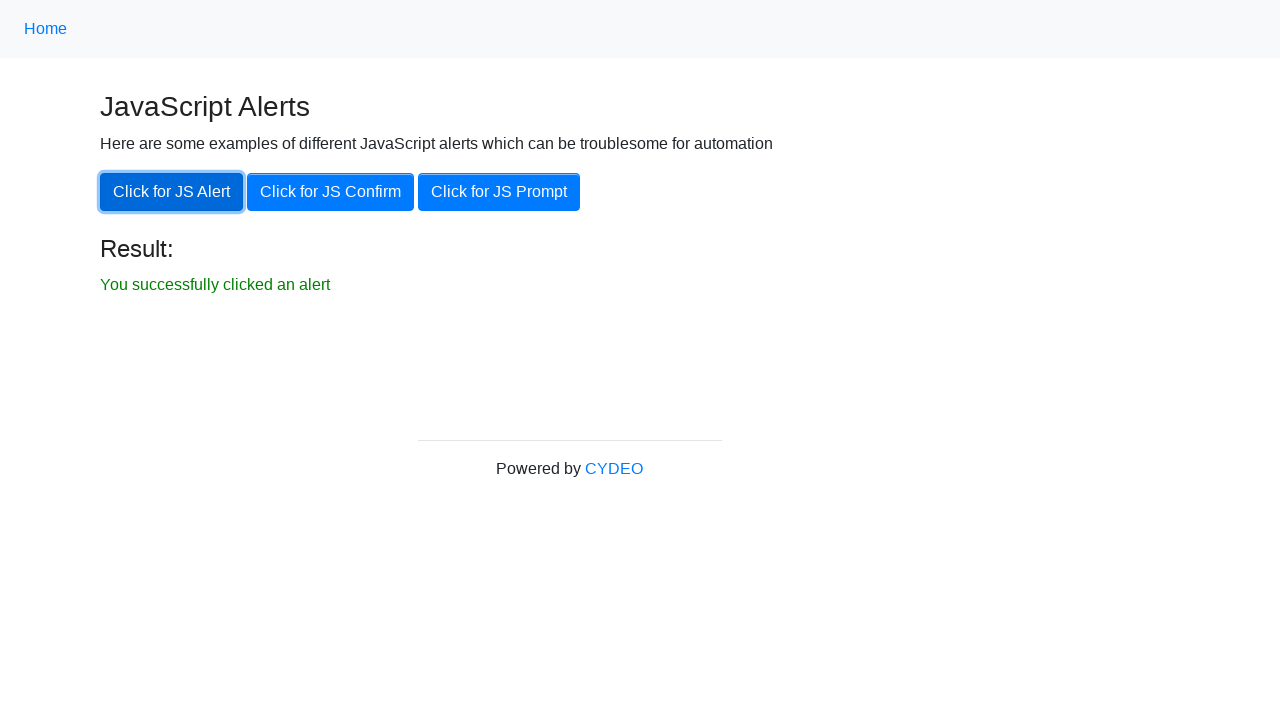

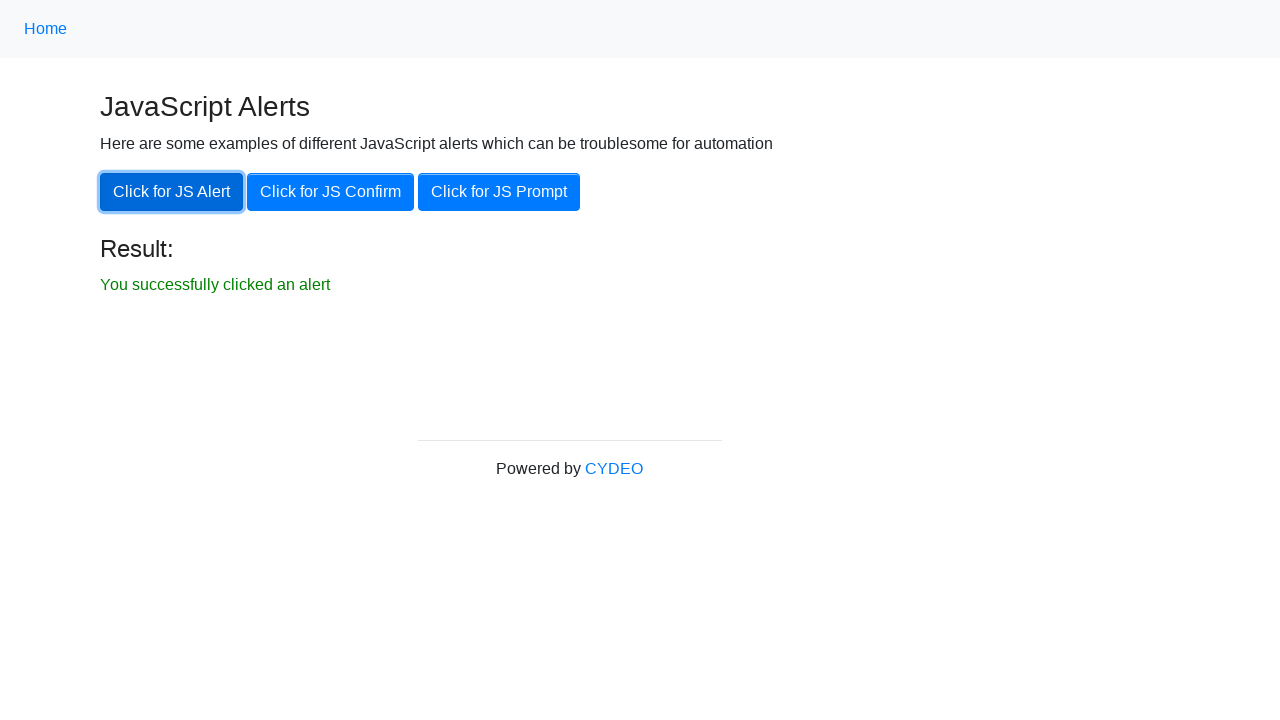